Tests mouse movement by offset from current pointer location

Starting URL: https://www.selenium.dev/selenium/web/mouse_interaction.html

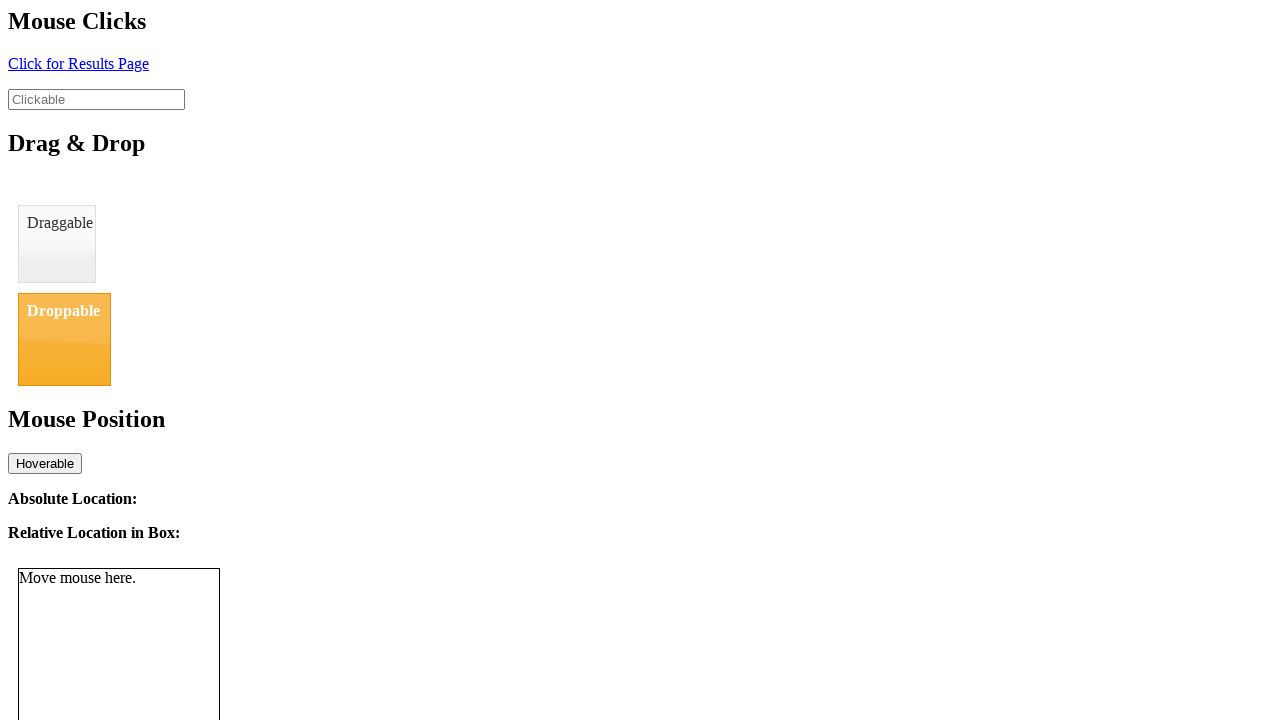

Navigated to mouse interaction test page
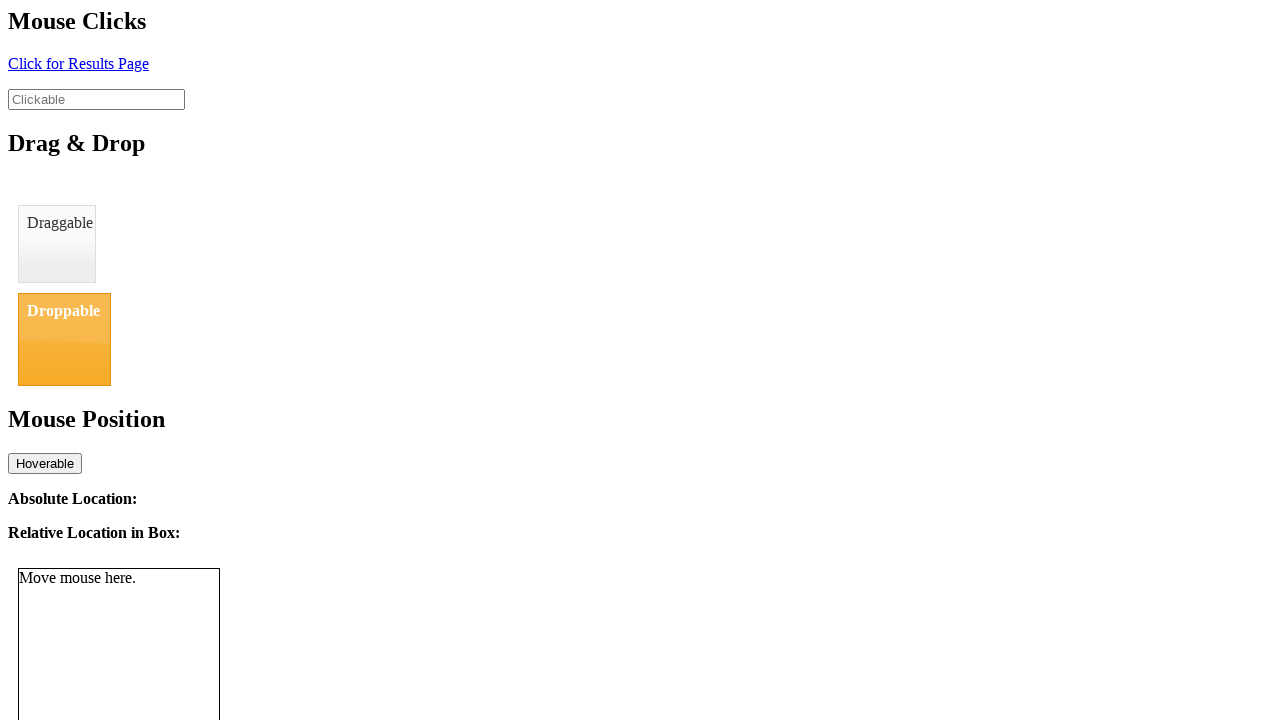

Moved mouse to initial position (8, 11) at (8, 11)
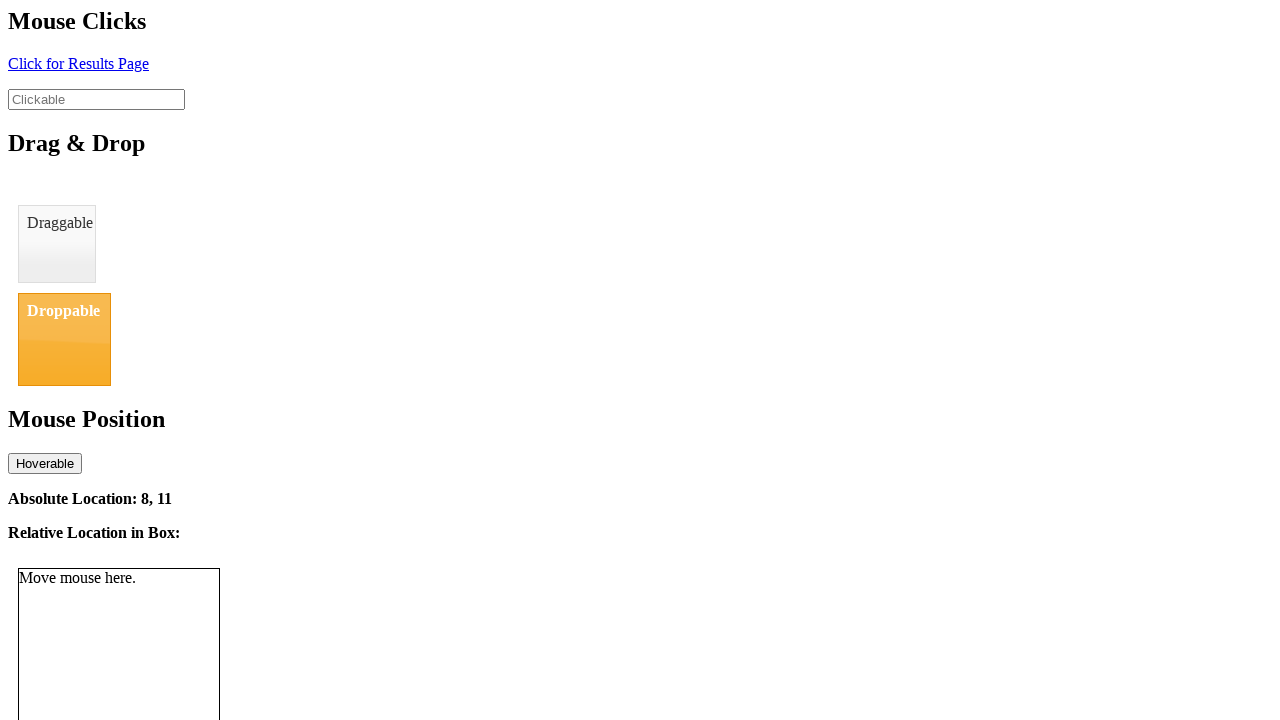

Moved mouse by offset (13, 15) to absolute position (21, 26) at (21, 26)
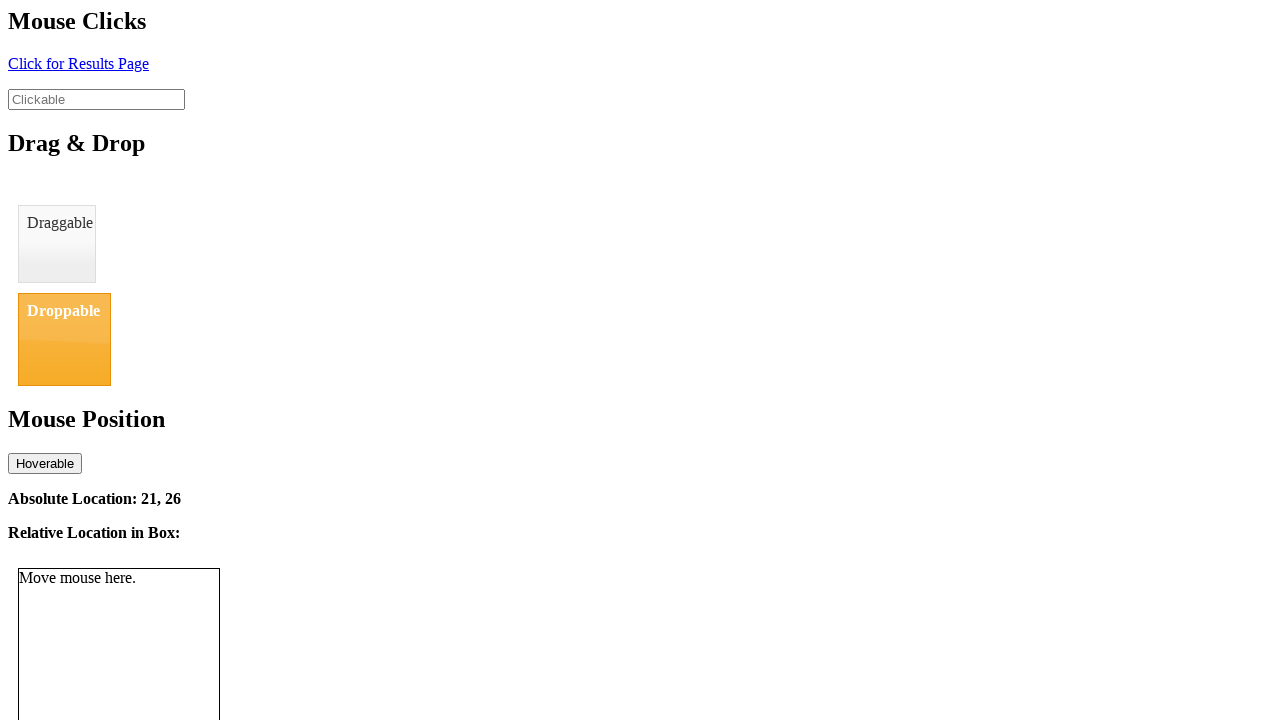

Verified absolute location element is visible
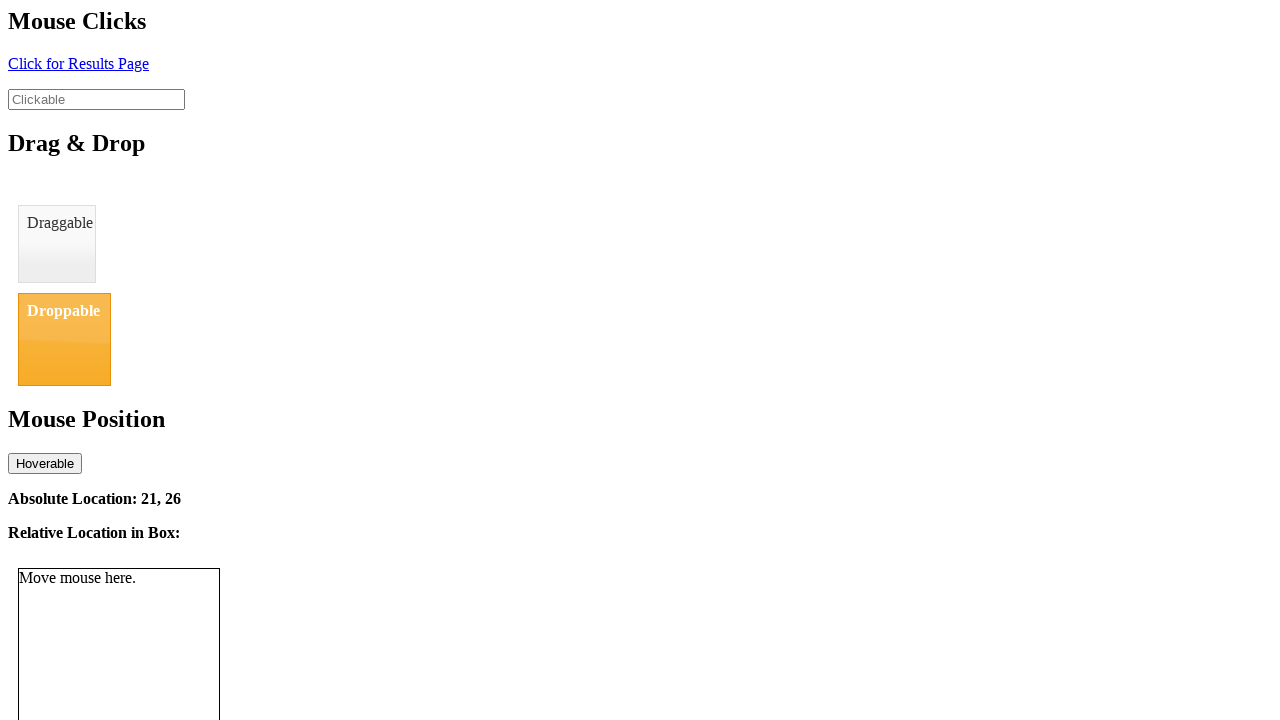

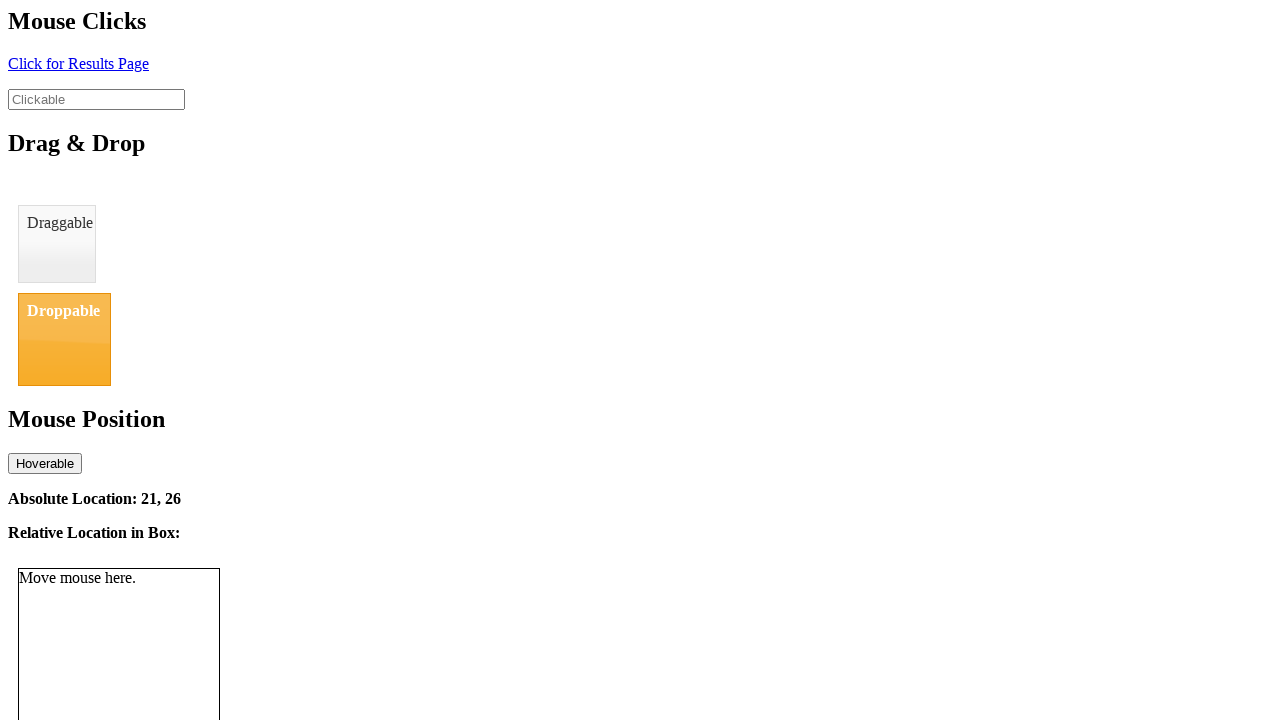